Tests the San Francisco pothole reporting form by clicking the Report button, handling an emergency disclaimer, selecting an issue type, entering coordinates in an address field, and attempting to click on a map to populate the location.

Starting URL: https://www.sf.gov/report-pothole-and-street-issues

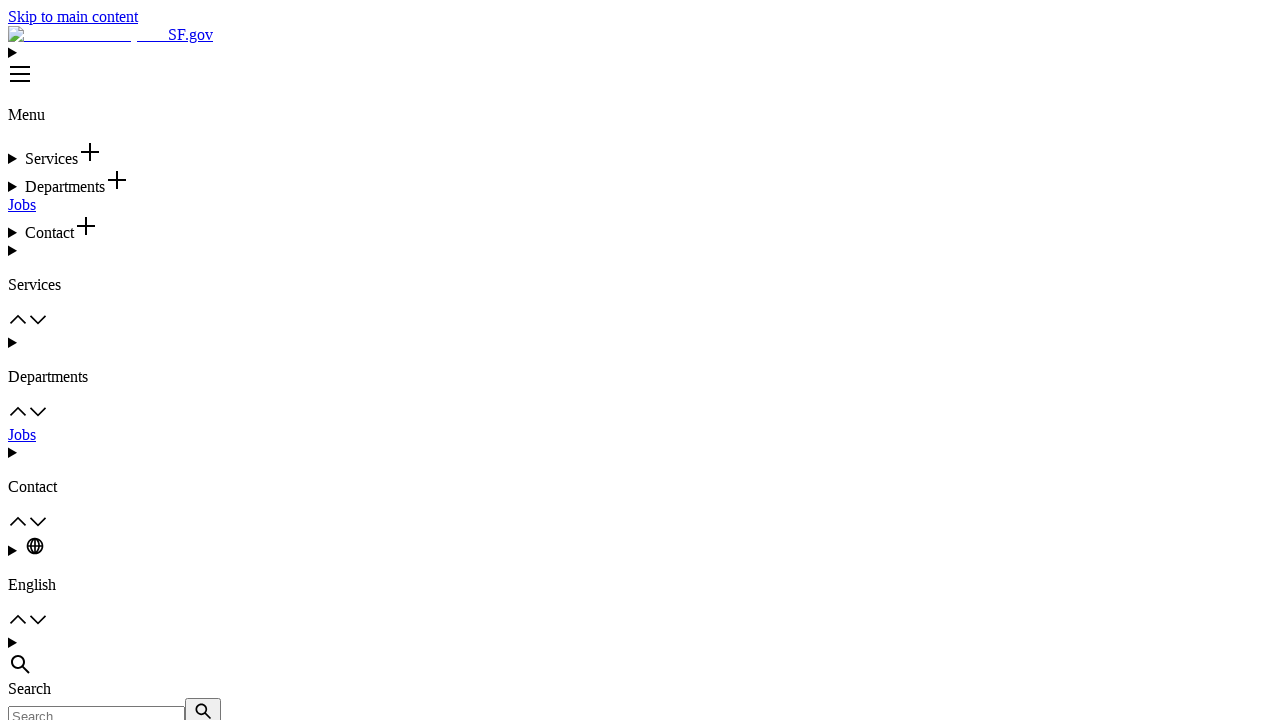

Waited 3 seconds for page to load
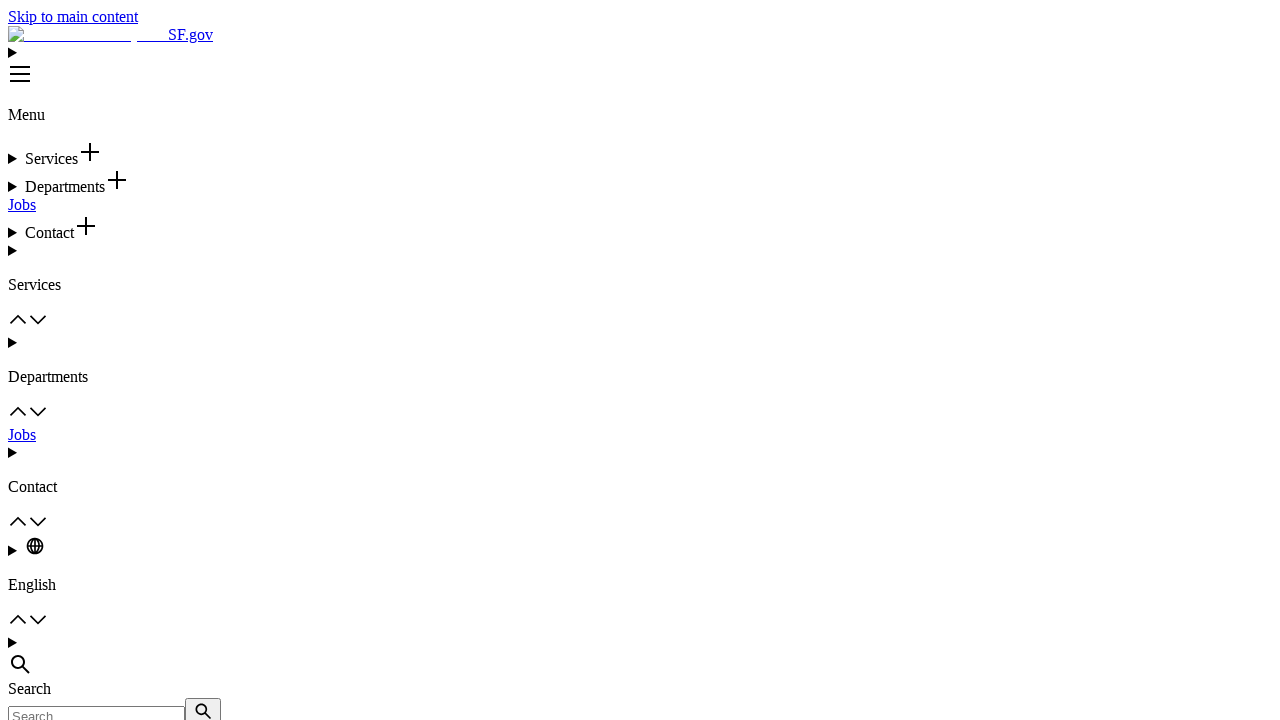

Clicked Report button linking to Verint Cloud Services at (30, 361) on a[href*="verintcloudservices.com"] >> nth=0
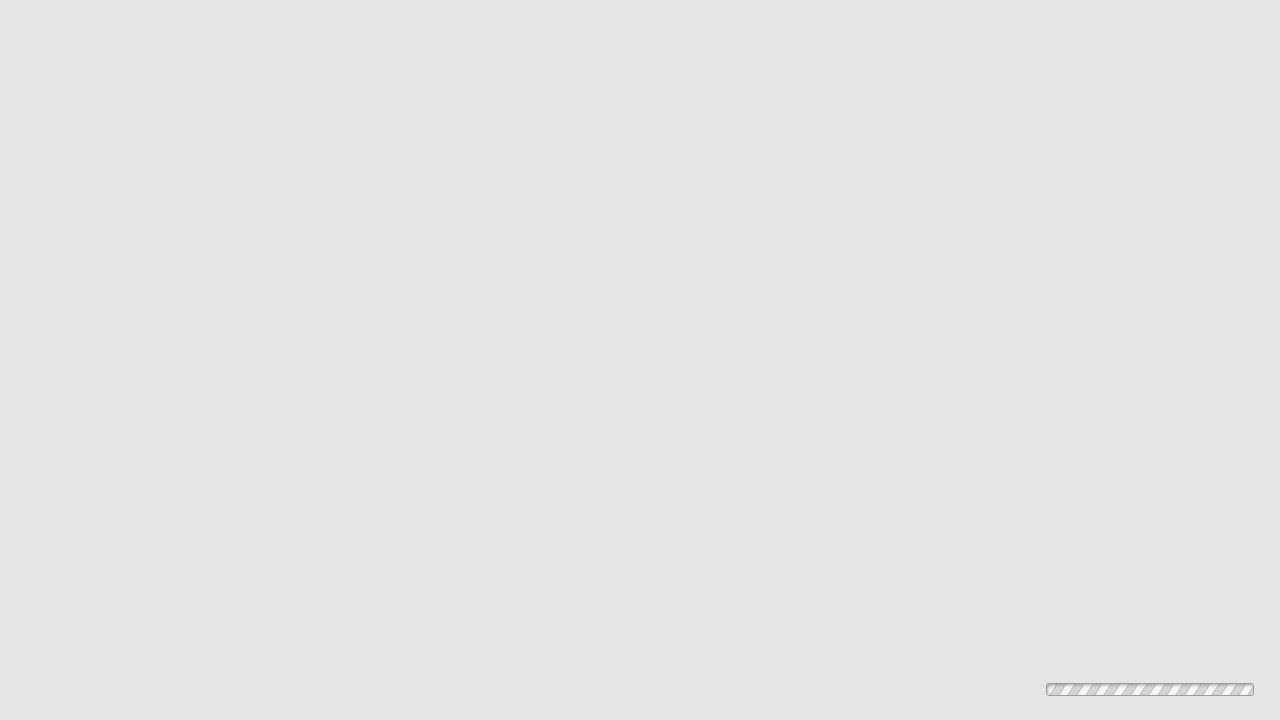

Waited 5 seconds for Verint form to load
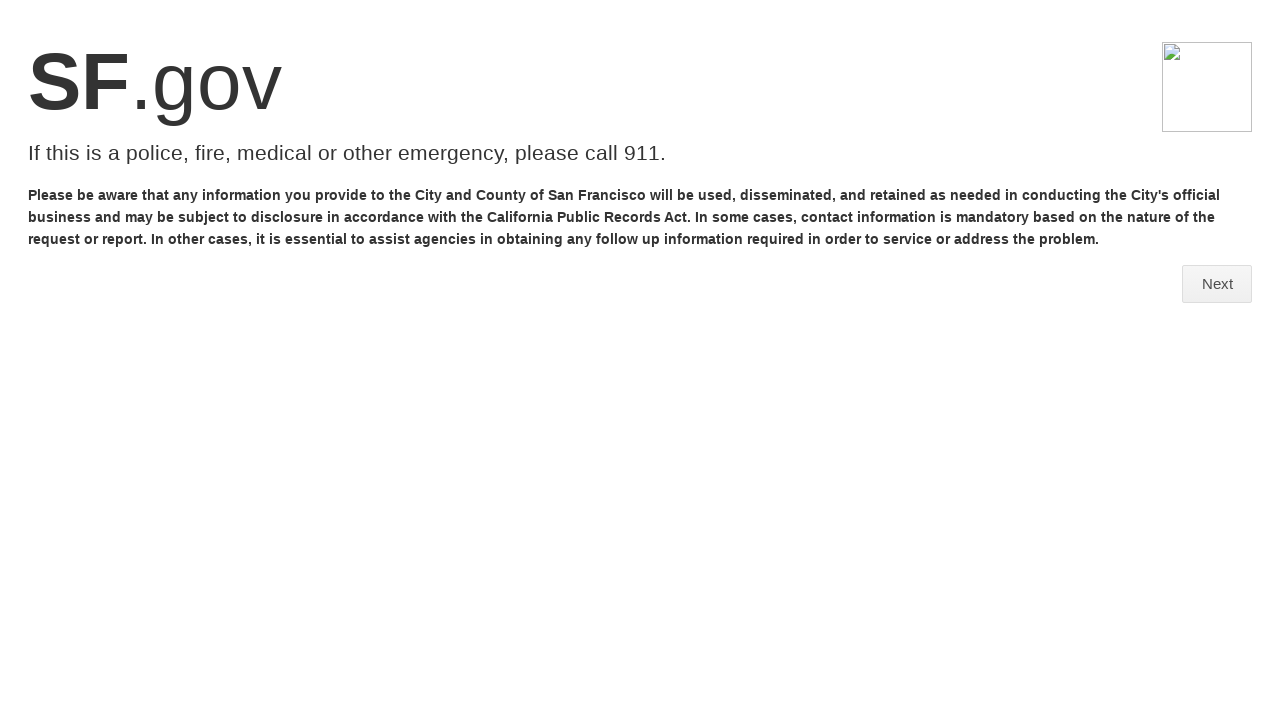

Clicked Next button to dismiss emergency disclaimer at (1217, 284) on button:has-text("Next"), button:has-text("Continue"), a:has-text("Next"), a:has-
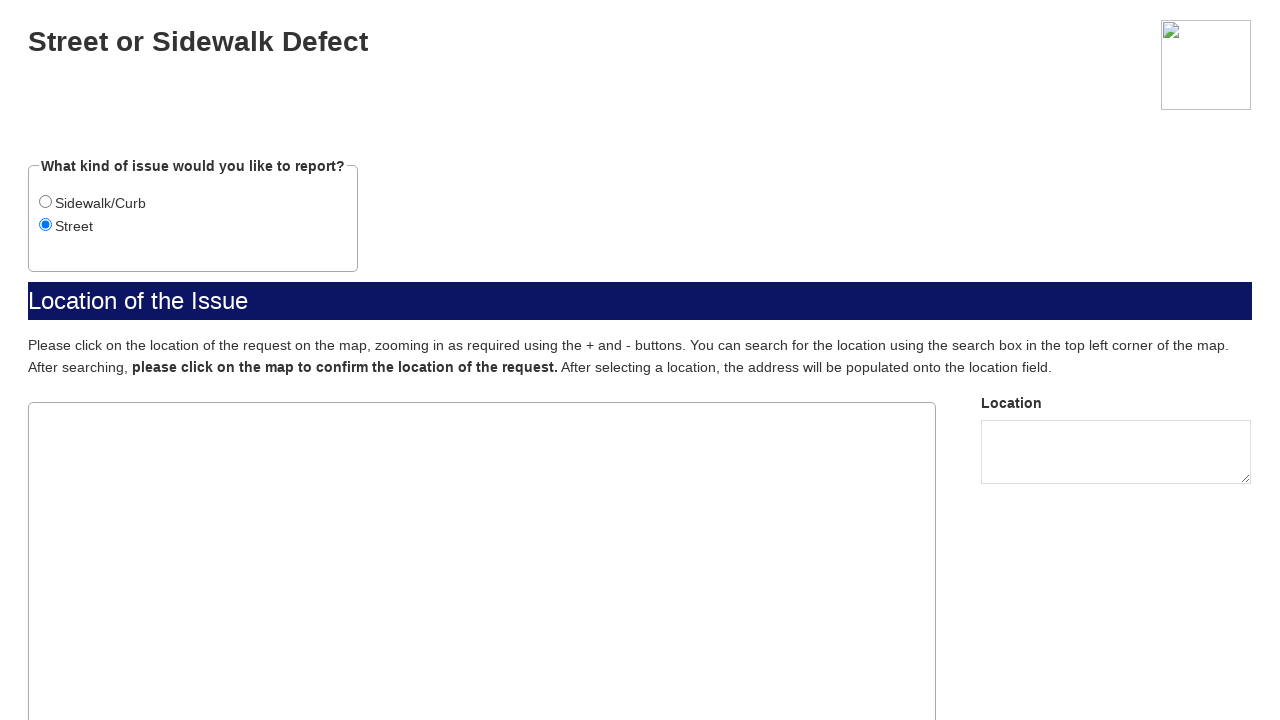

Waited 3 seconds after dismissing disclaimer
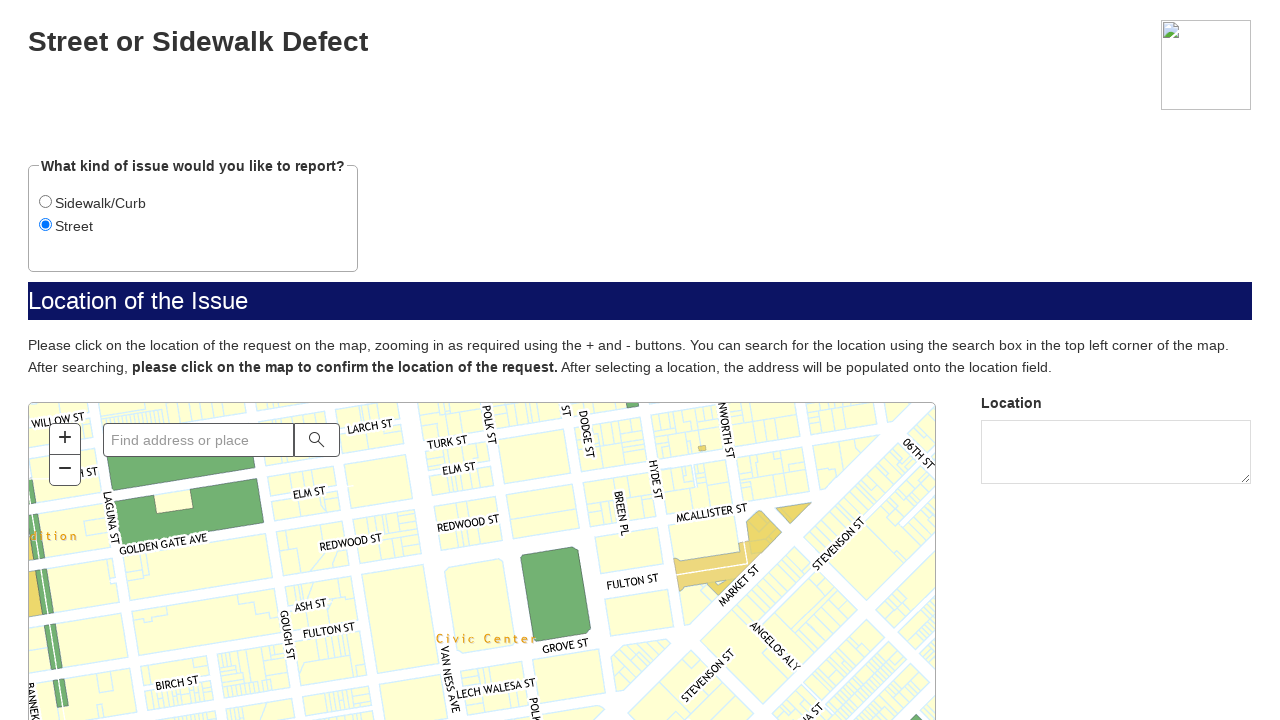

Selected first issue type radio button at (46, 202) on input[type="radio"] >> nth=0
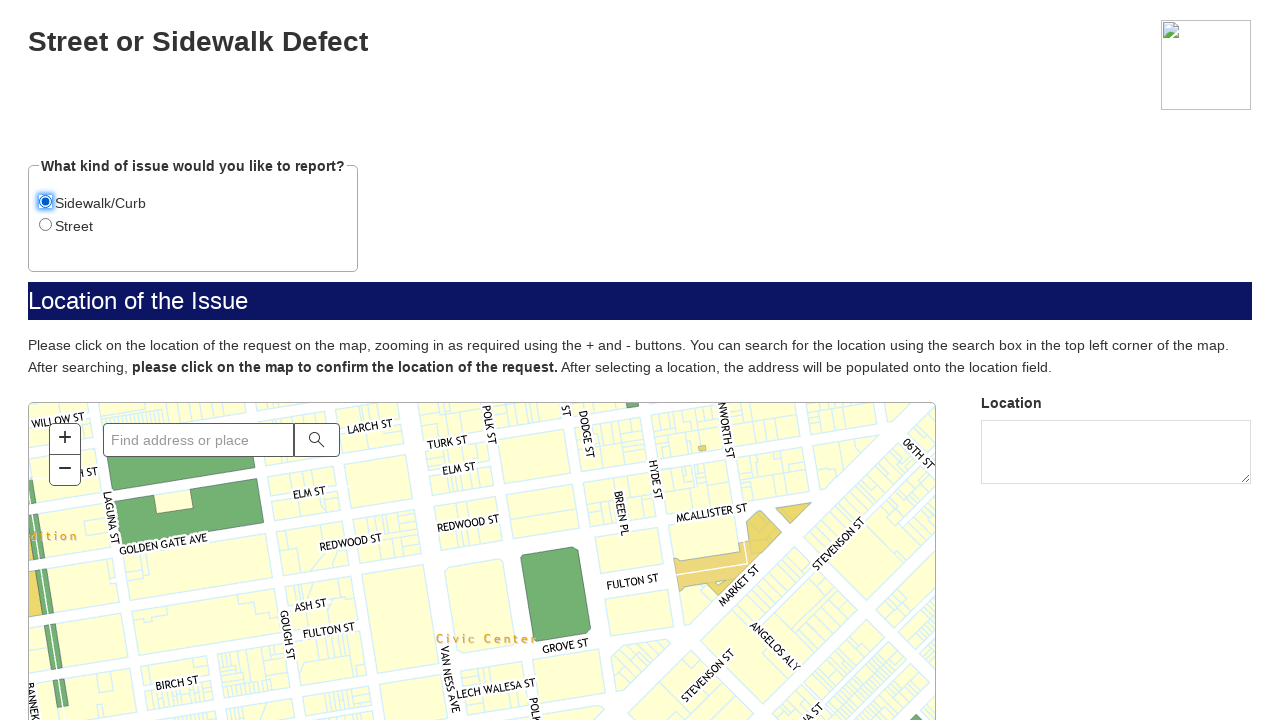

Waited 1 second after selecting issue type
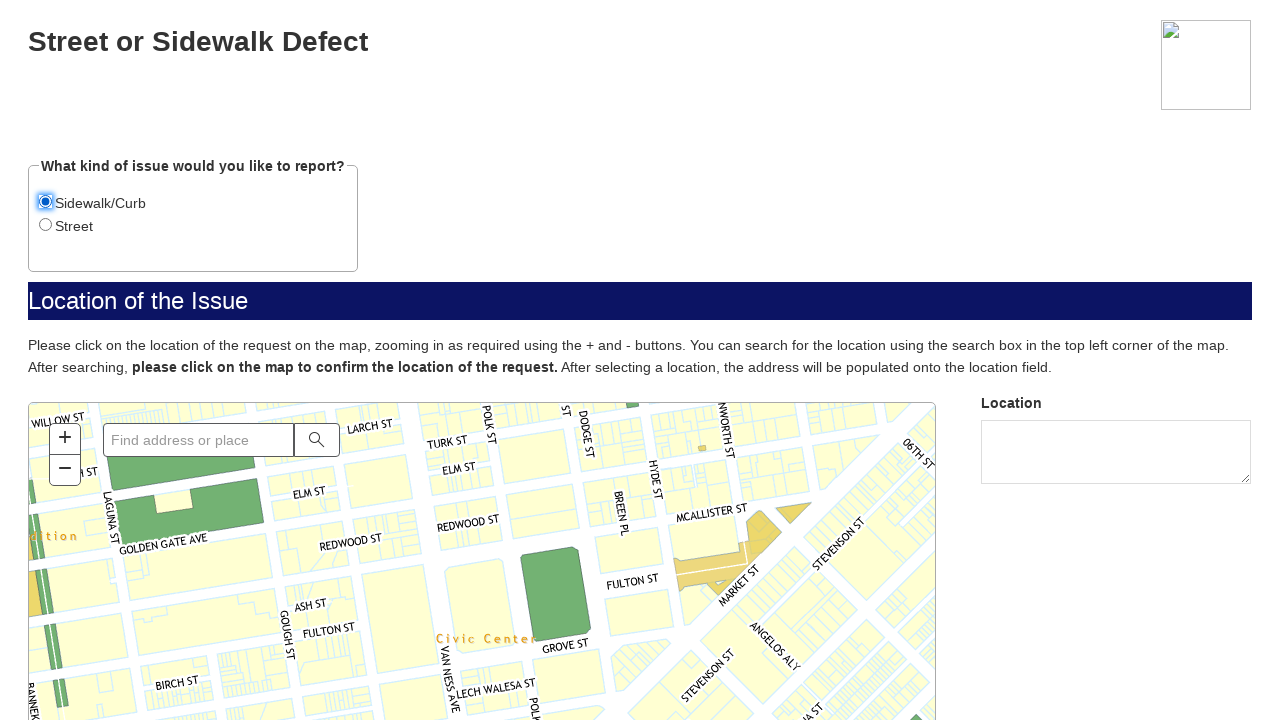

Filled address field with coordinates: 37.755196, -122.423207 on input[placeholder*="address"] >> nth=0
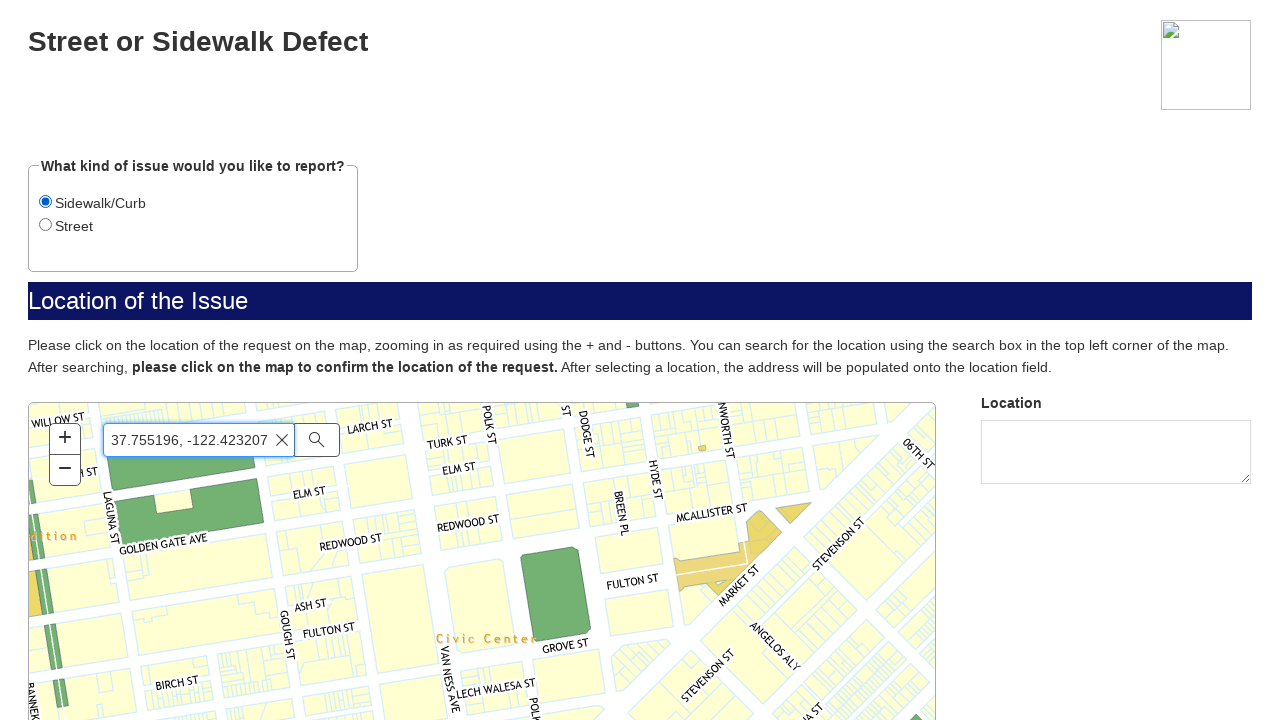

Waited 1 second after entering coordinates
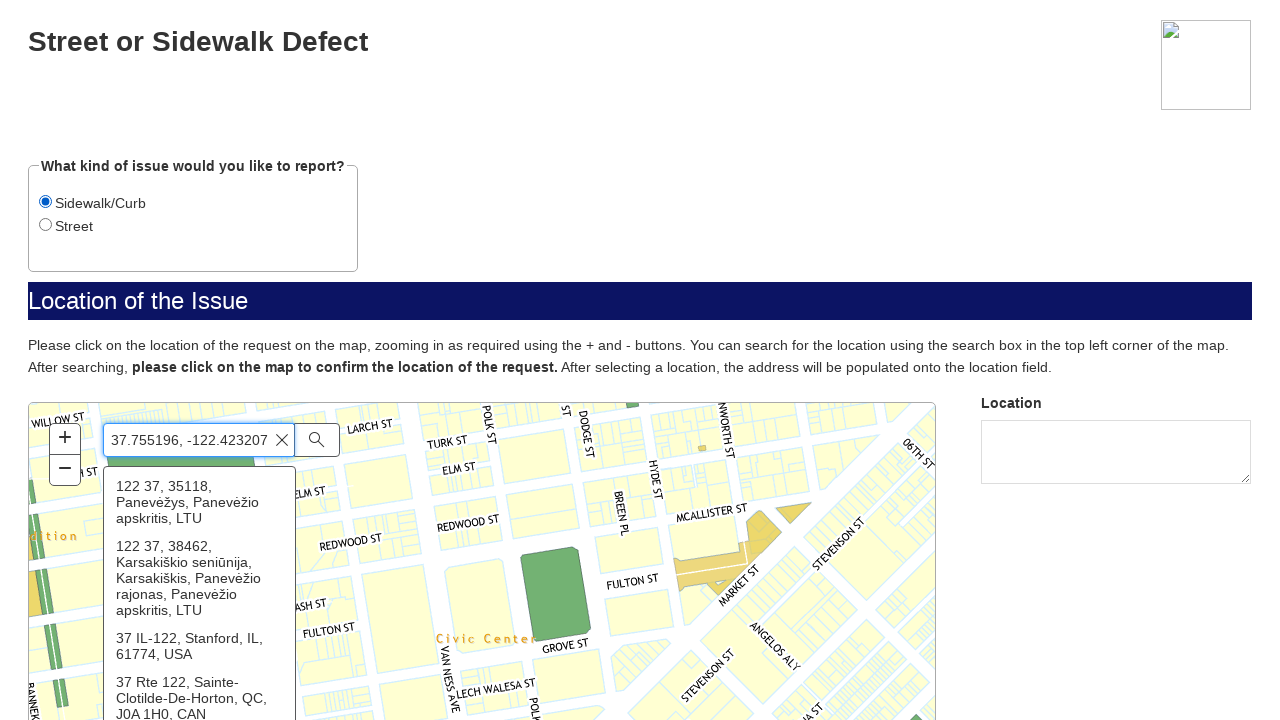

Pressed Enter to search for address on input[placeholder*="address"] >> nth=0
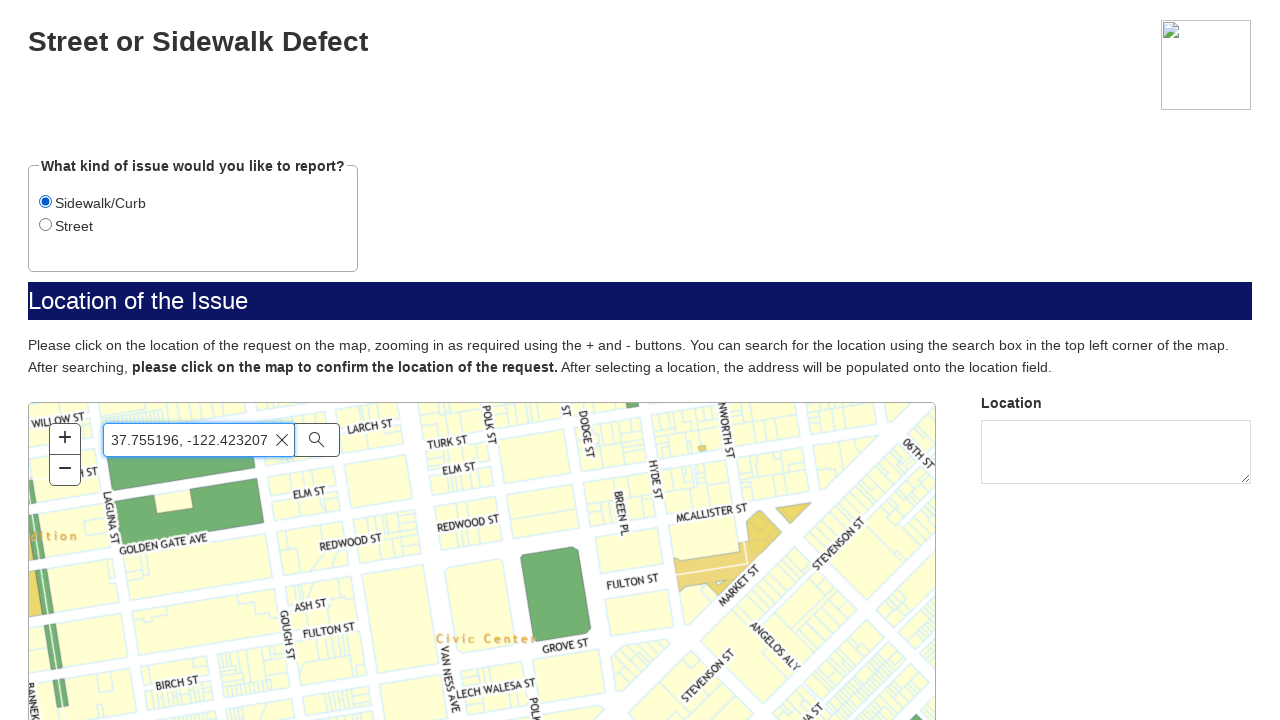

Waited 3 seconds for map or results to load
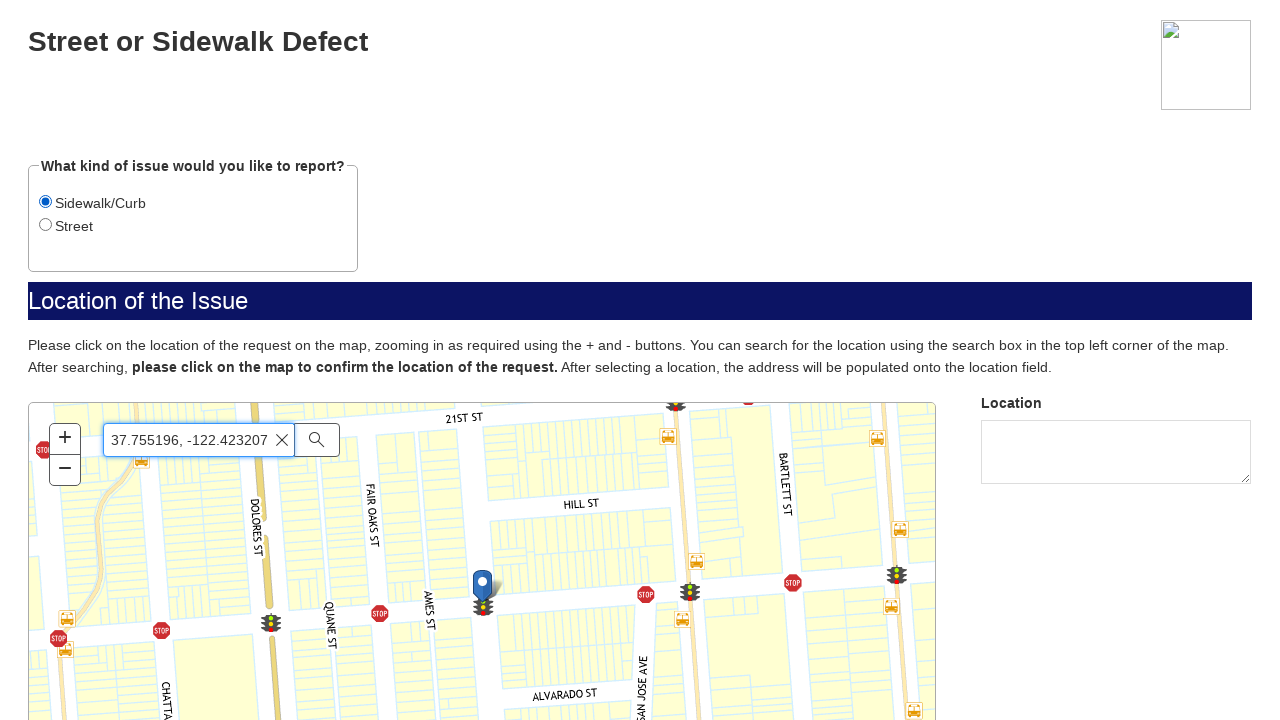

Clicked on map center at coordinates (482.0, 603.40625) at (482, 603)
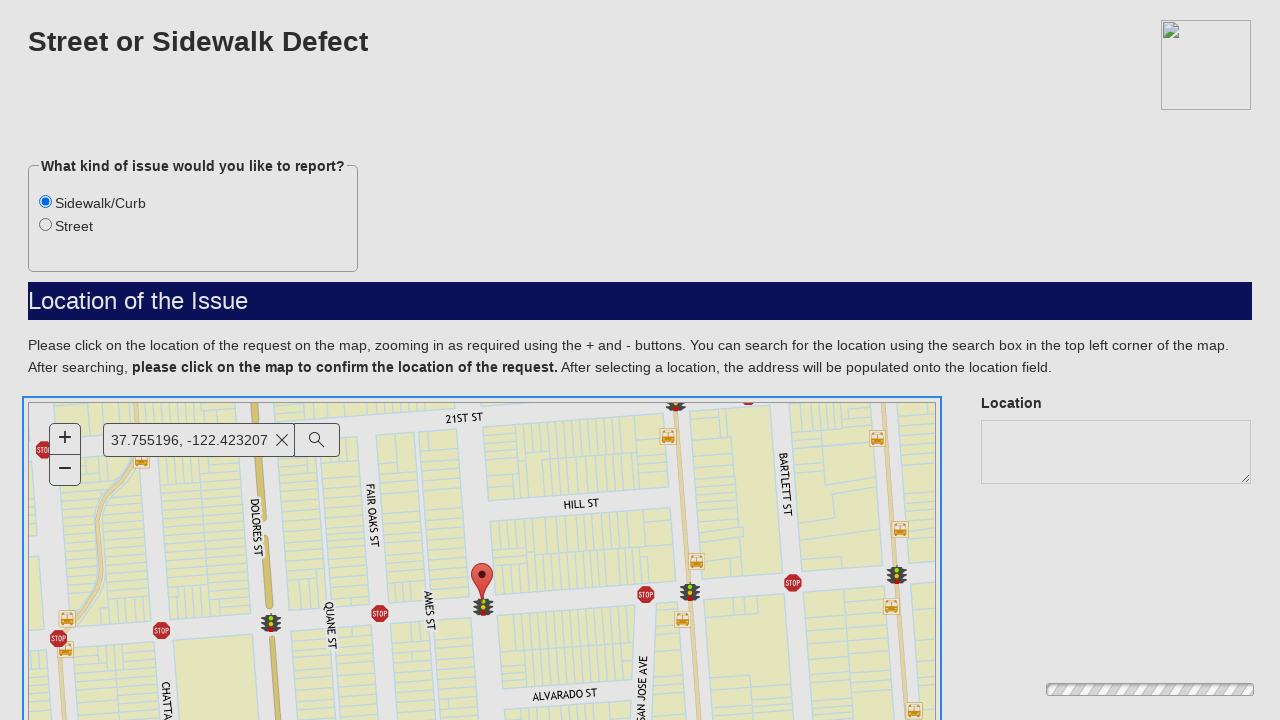

Waited 2 seconds after clicking on map
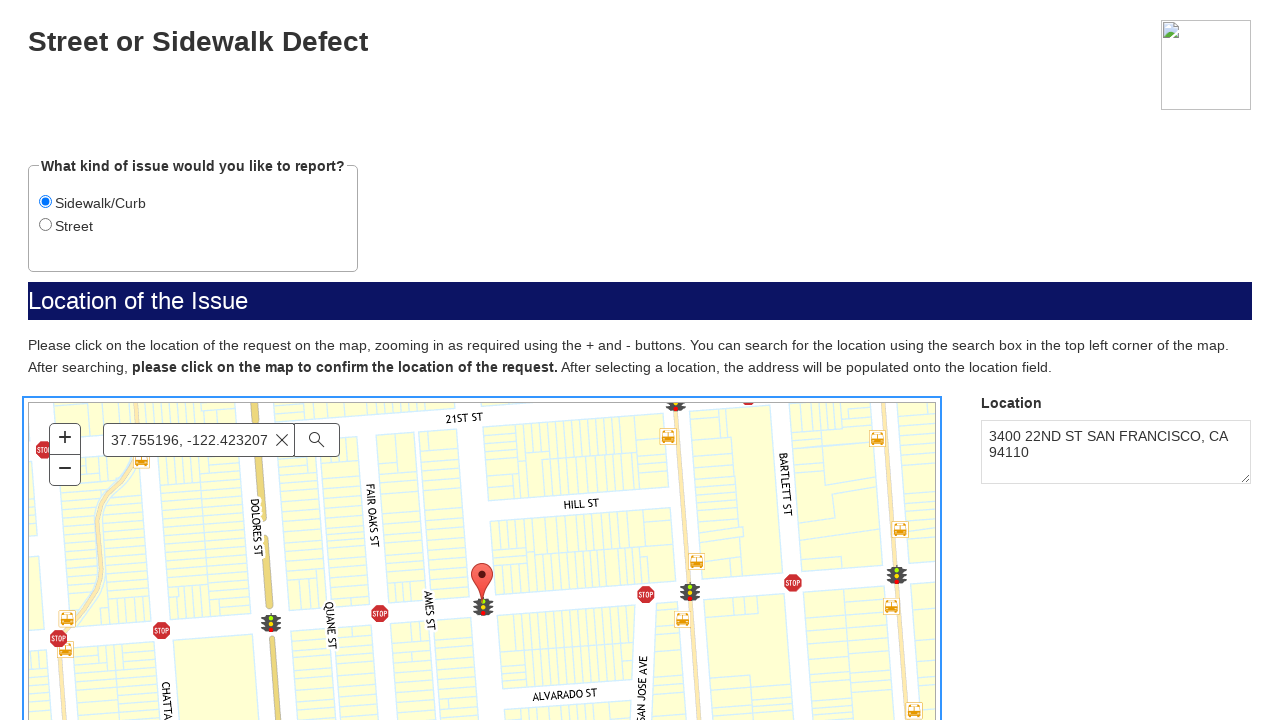

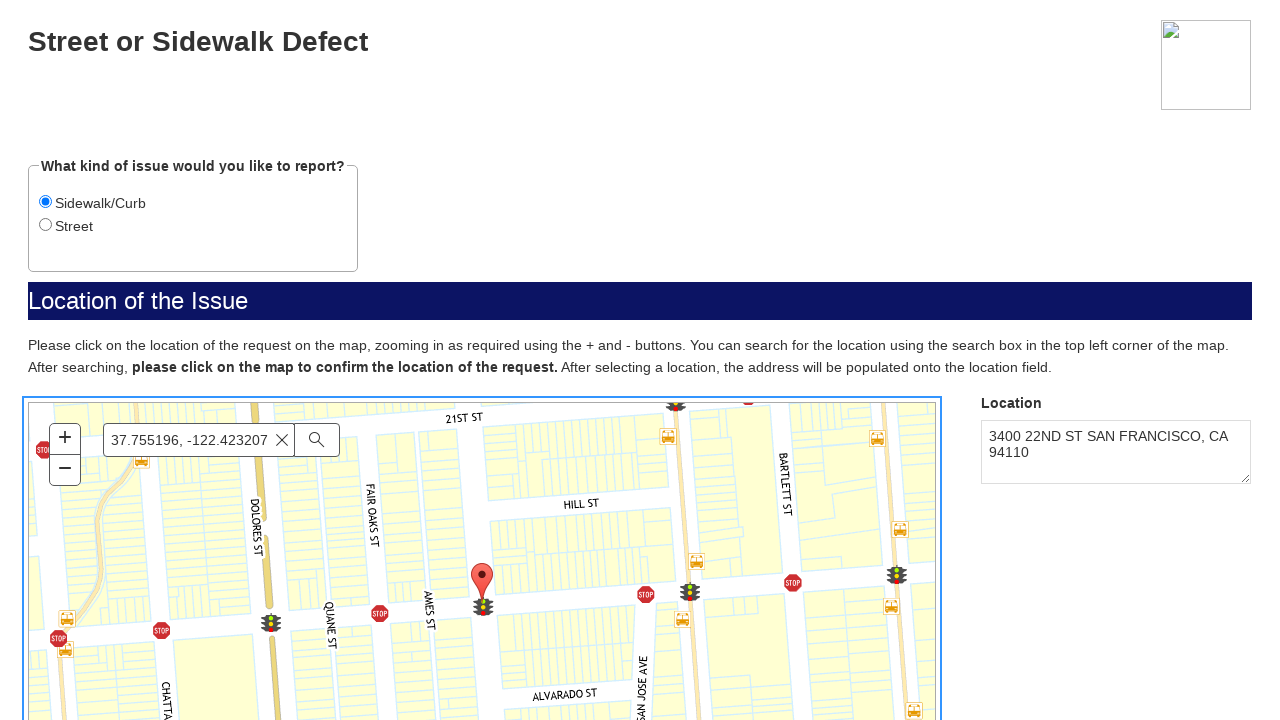